Tests the drug synthesis search functionality by entering a drug name, submitting the search form, waiting for results, and clicking on a synthesis route link to view detailed information.

Starting URL: https://www.drugfuture.com/synth/synth_query.asp

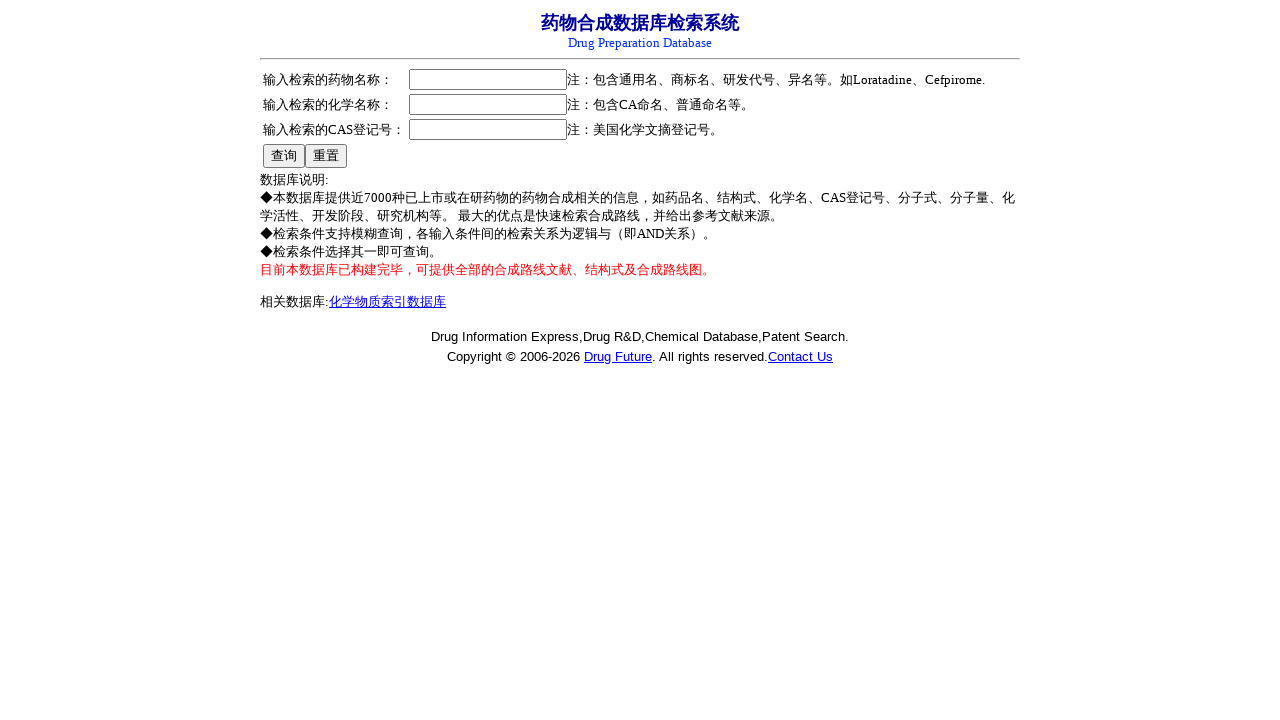

Filled drug name search box with 'Aspirin' on input[name='DRUG_NAME']
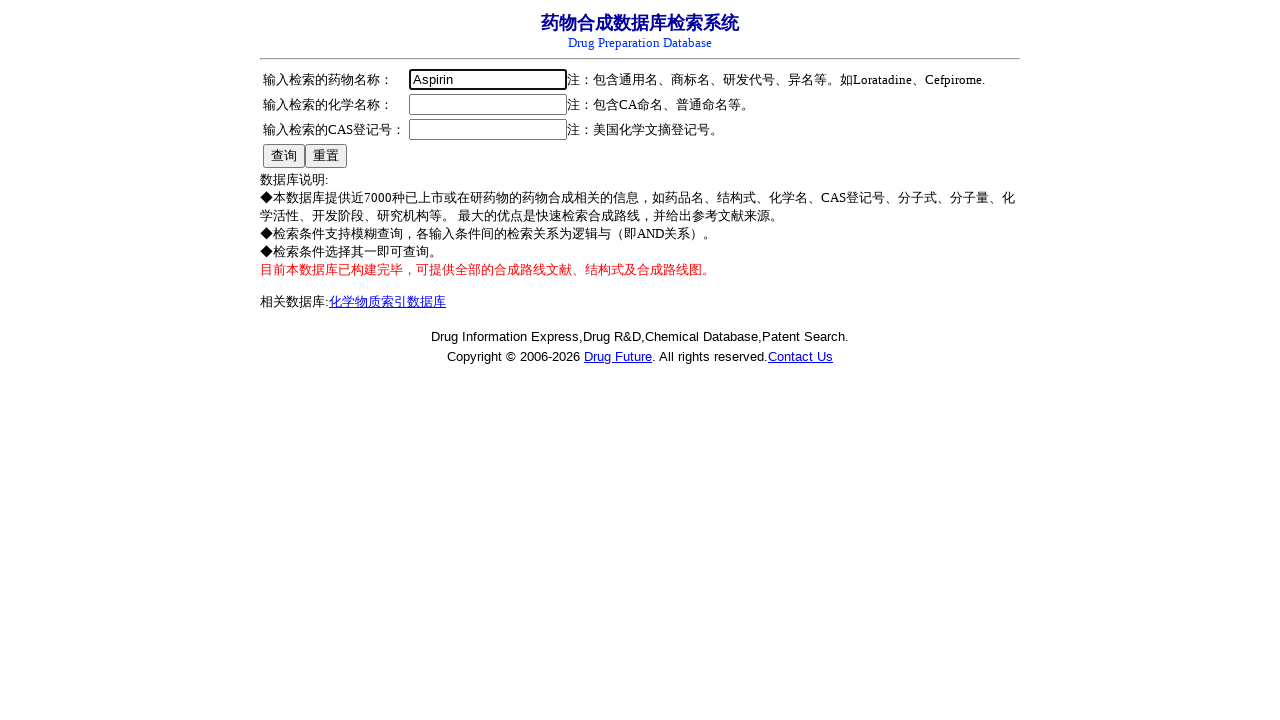

Clicked query button to search for drug at (284, 156) on input[type="submit"][value="查询"]
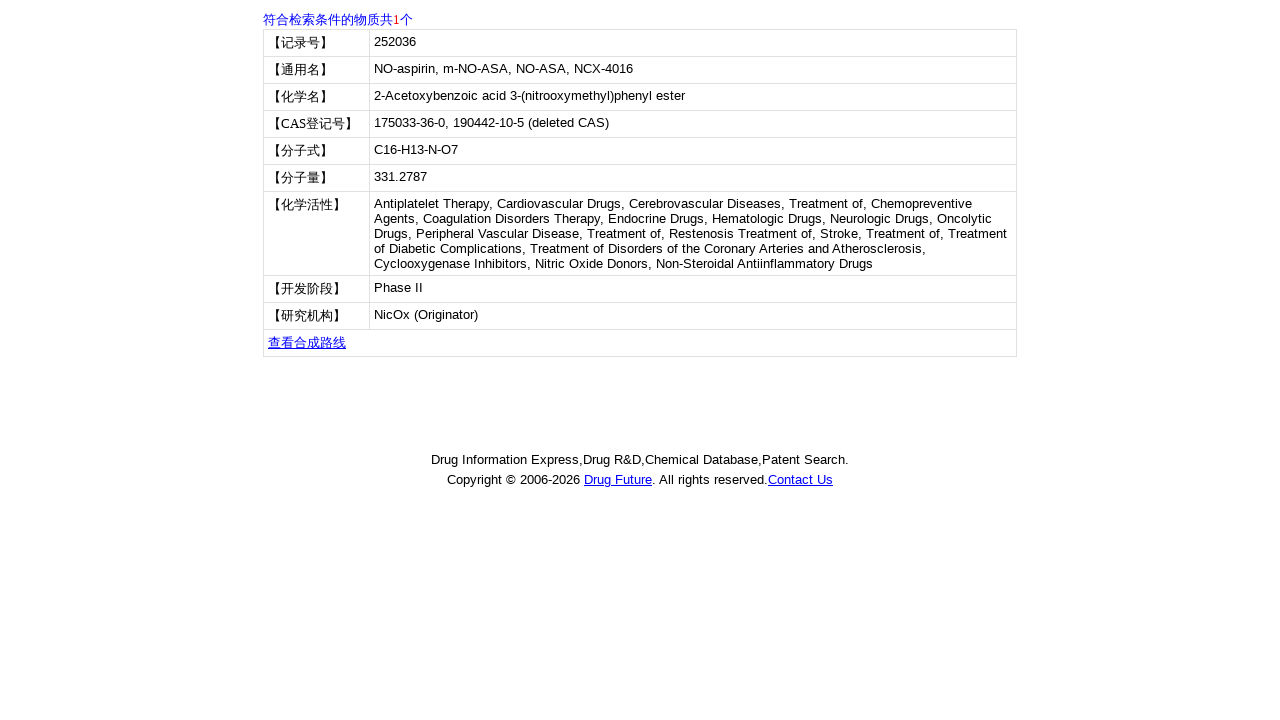

Results table loaded successfully
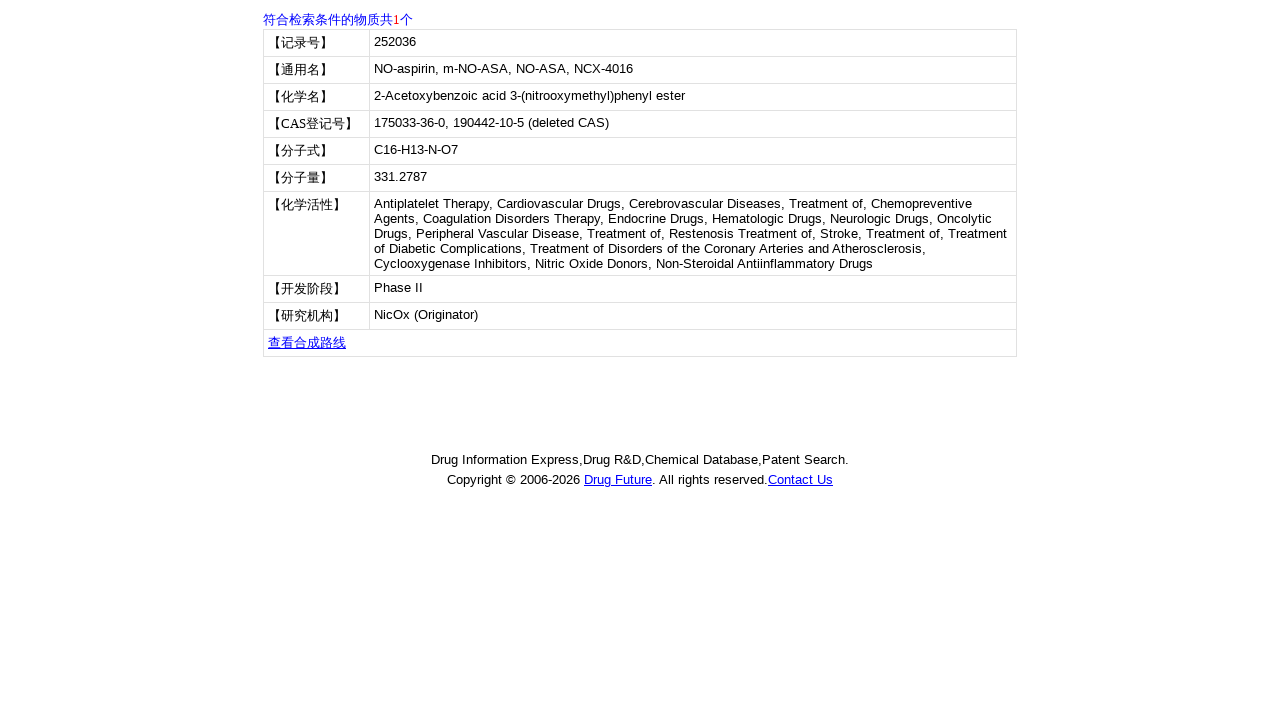

Clicked synthesis route link at (307, 342) on a:has-text('查看合成路线')
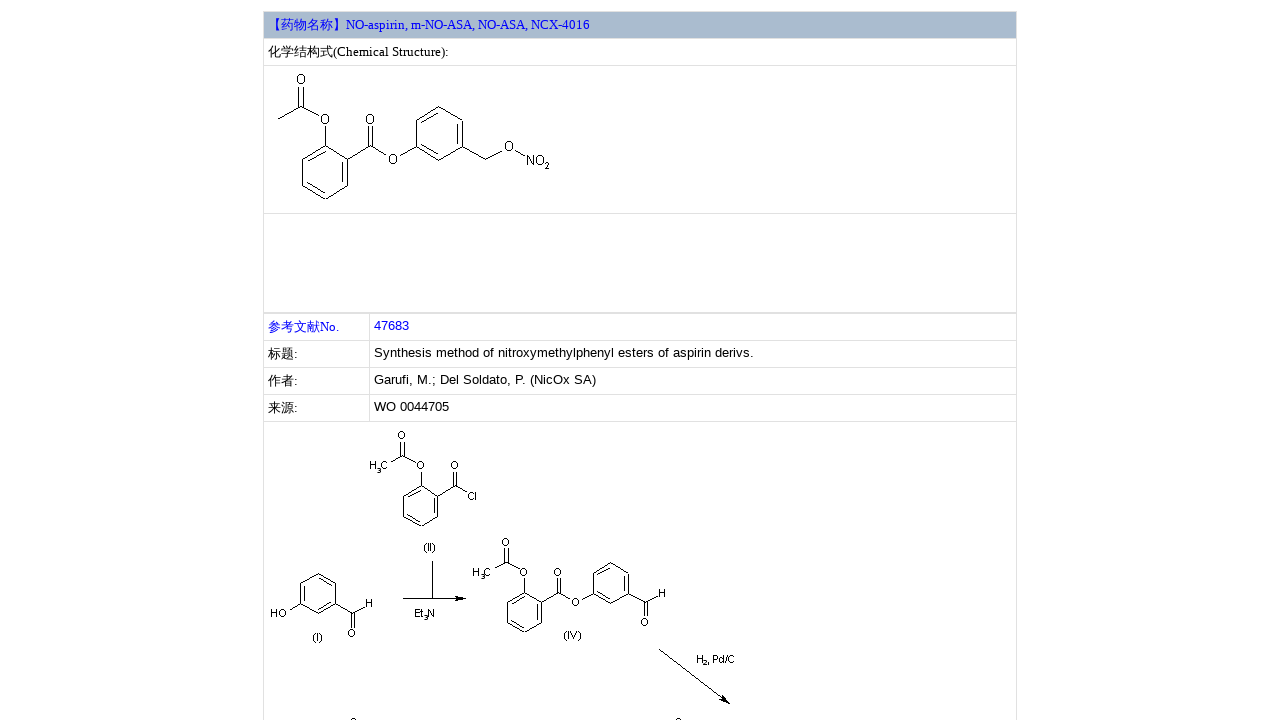

Synthesis route page loaded
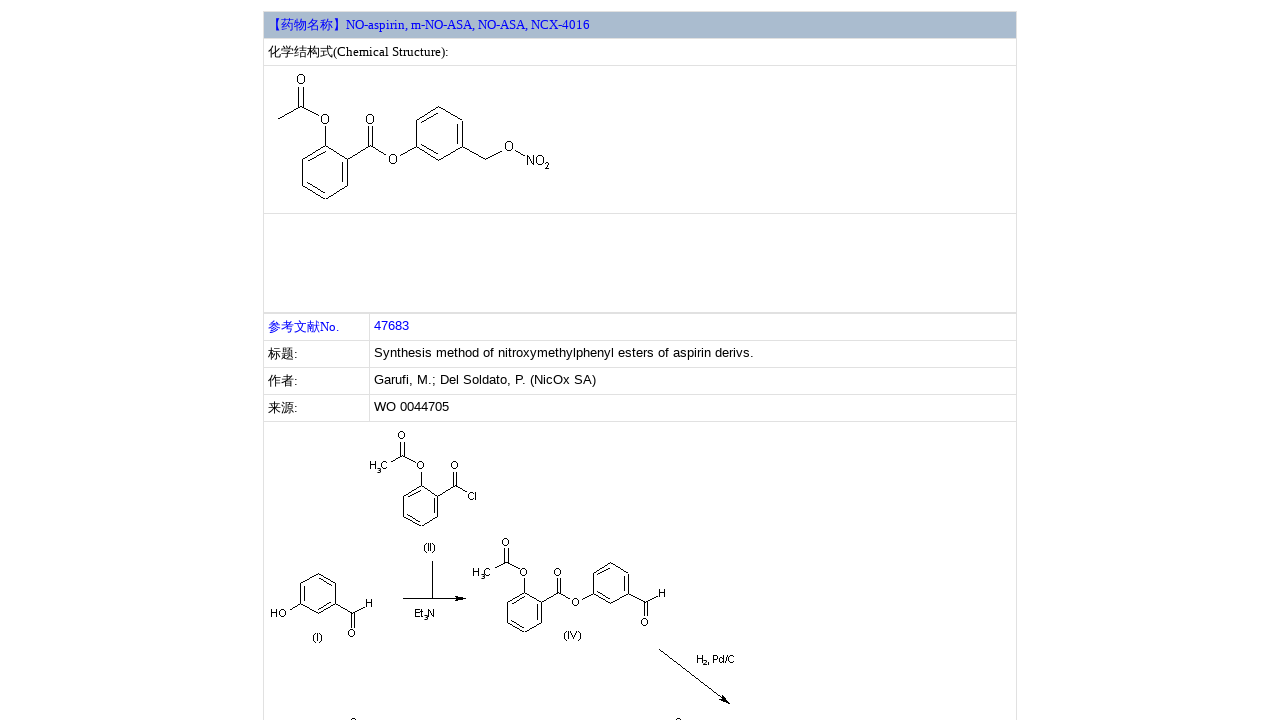

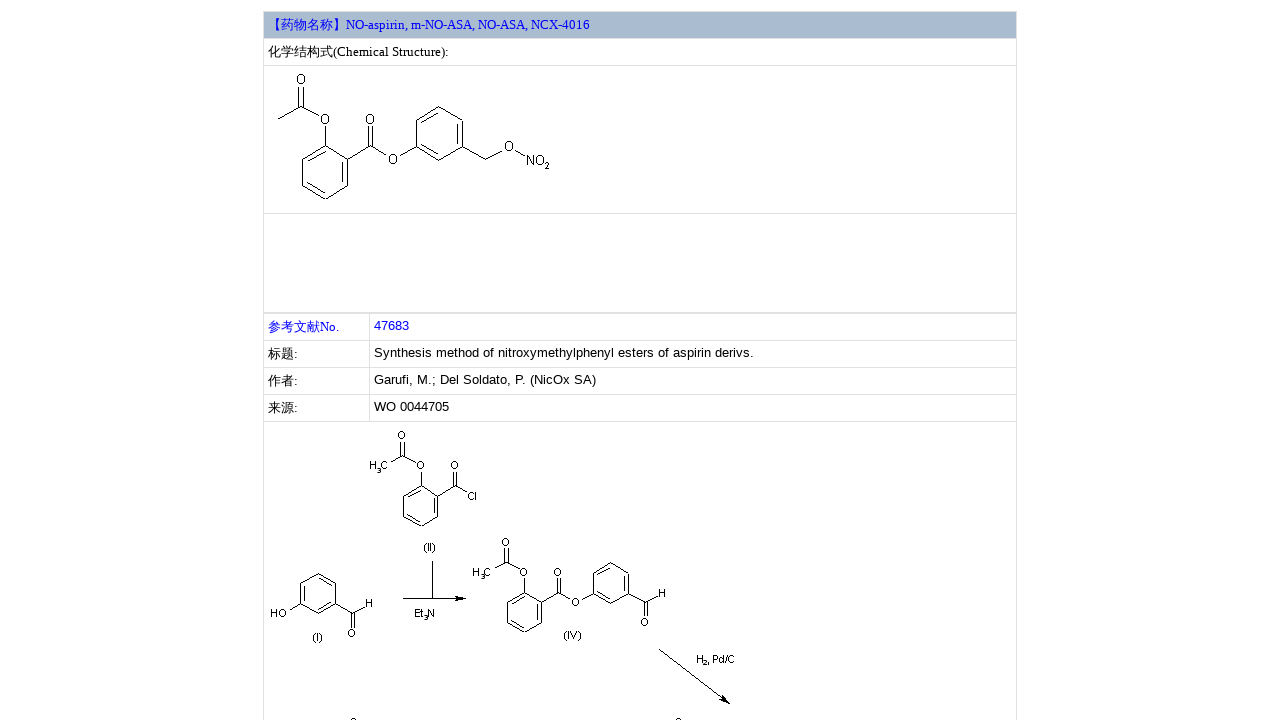